Tests the add/remove elements functionality by clicking the "Add Element" button 5 times to create delete buttons, then verifies the delete buttons are present

Starting URL: http://the-internet.herokuapp.com/add_remove_elements/

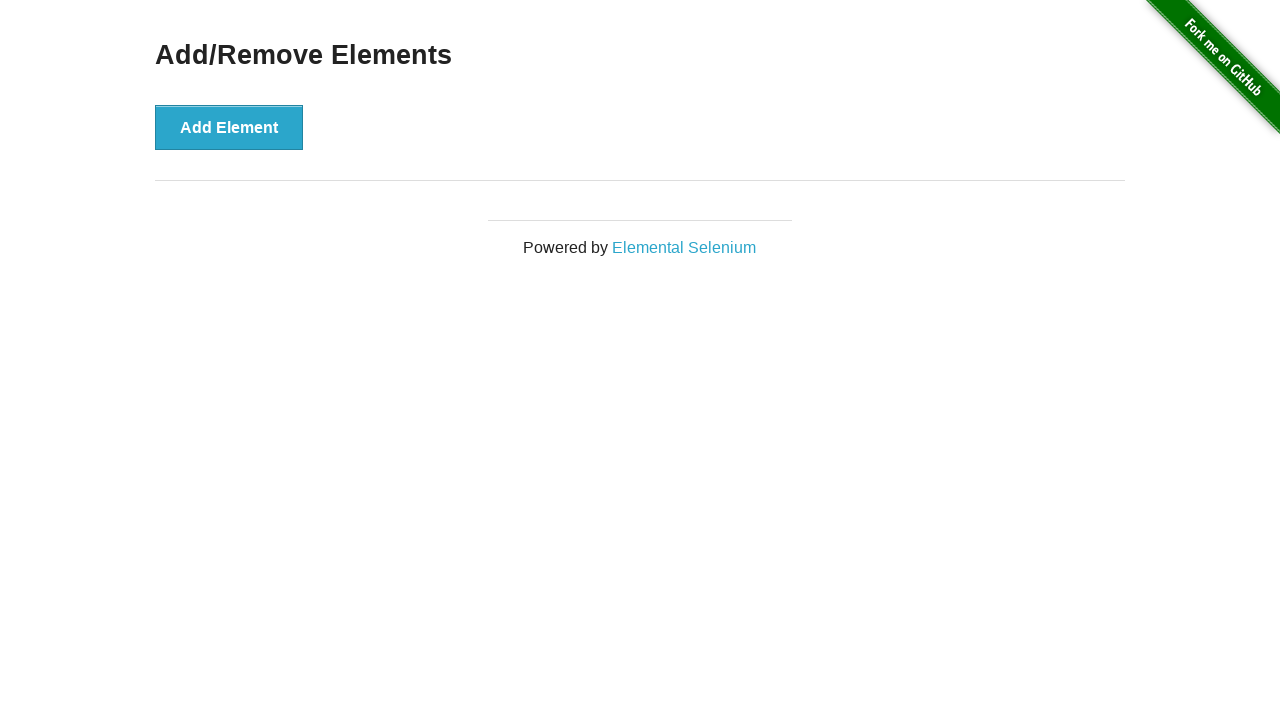

Clicked 'Add Element' button to create a delete button at (229, 127) on button >> internal:has-text="Add Element"i
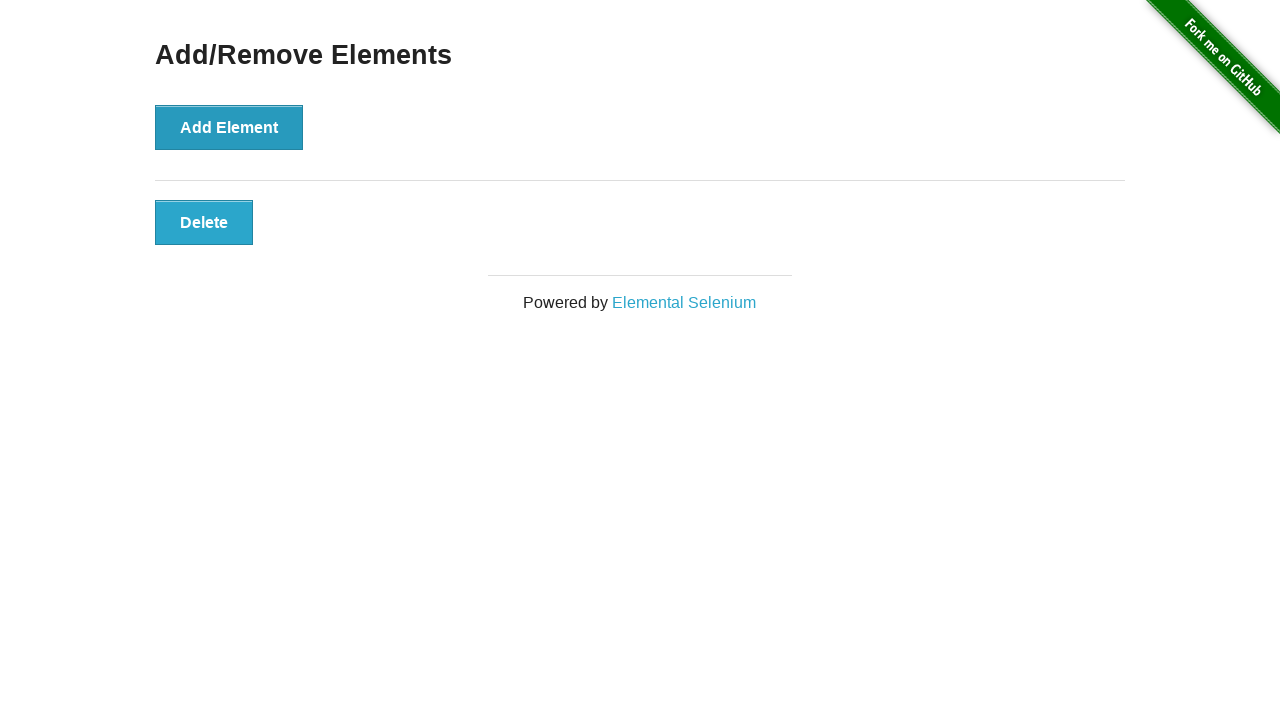

Clicked 'Add Element' button to create a delete button at (229, 127) on button >> internal:has-text="Add Element"i
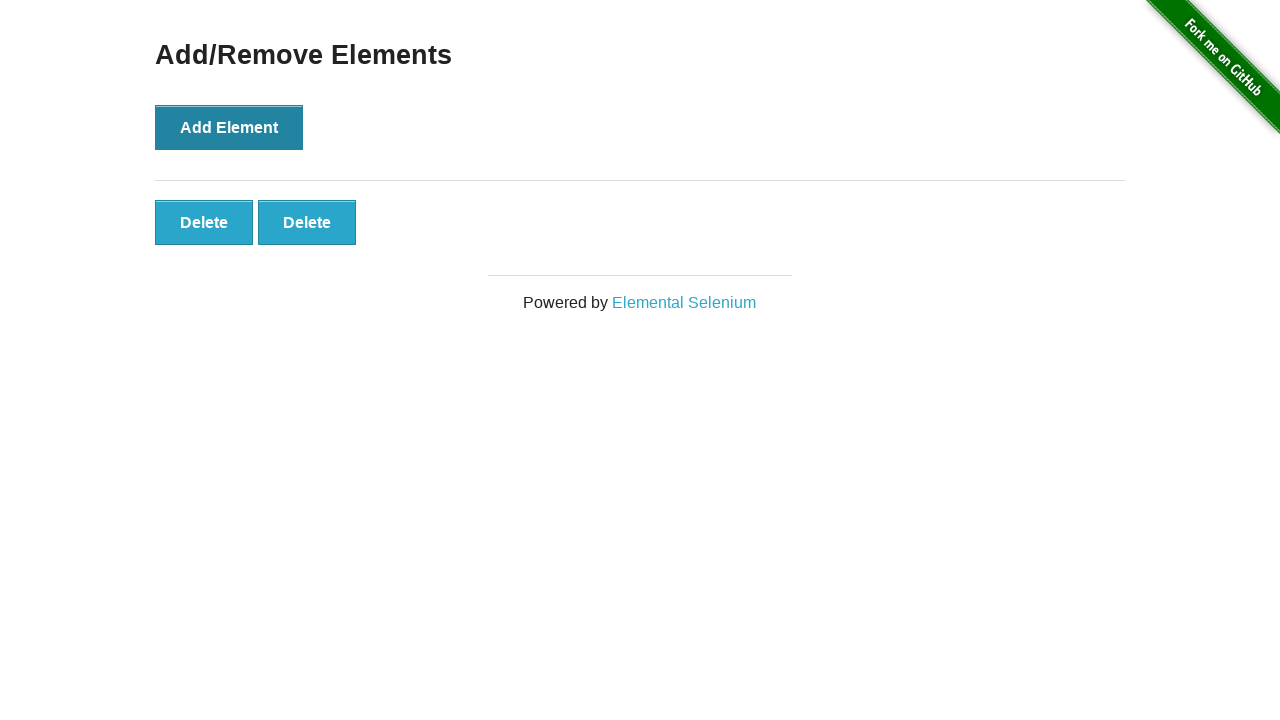

Clicked 'Add Element' button to create a delete button at (229, 127) on button >> internal:has-text="Add Element"i
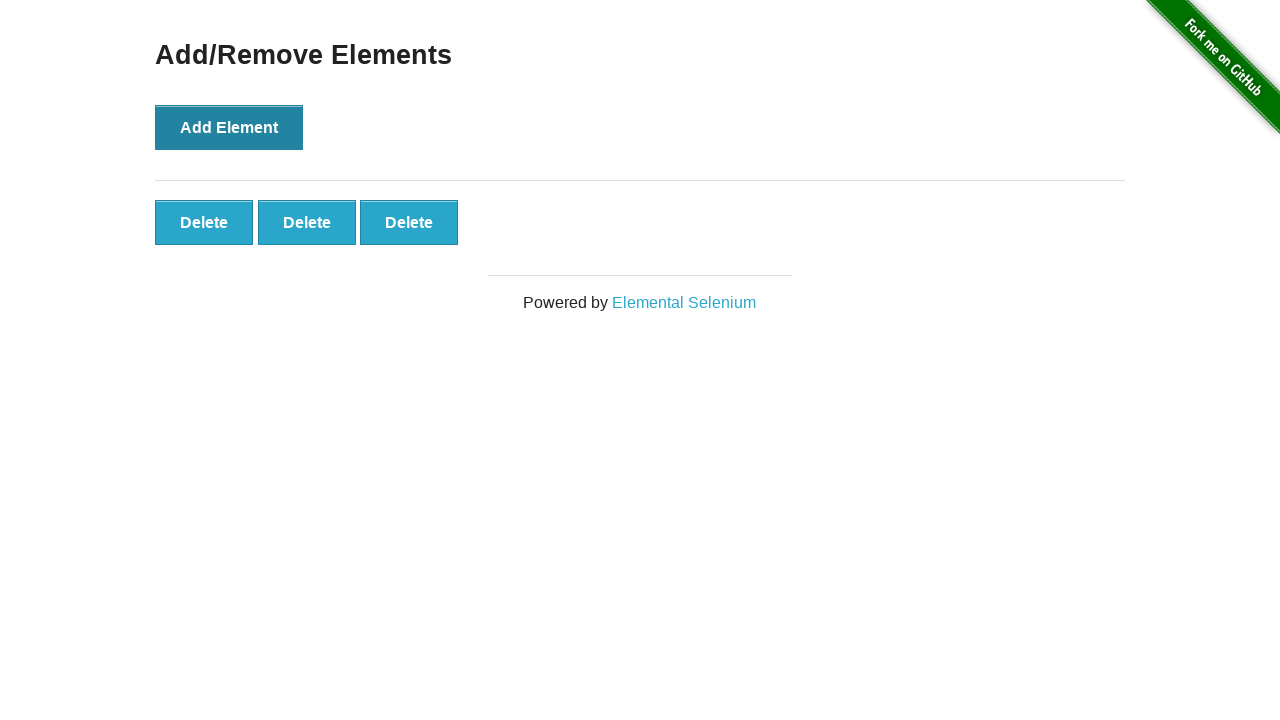

Clicked 'Add Element' button to create a delete button at (229, 127) on button >> internal:has-text="Add Element"i
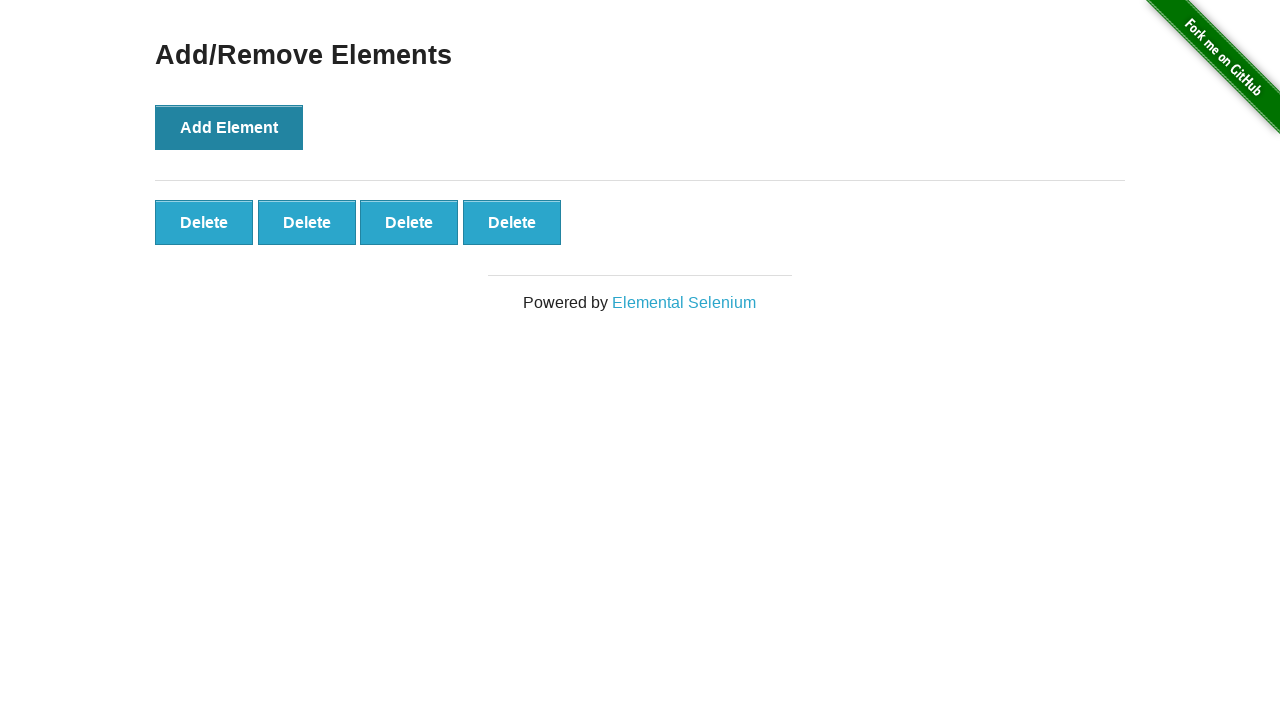

Clicked 'Add Element' button to create a delete button at (229, 127) on button >> internal:has-text="Add Element"i
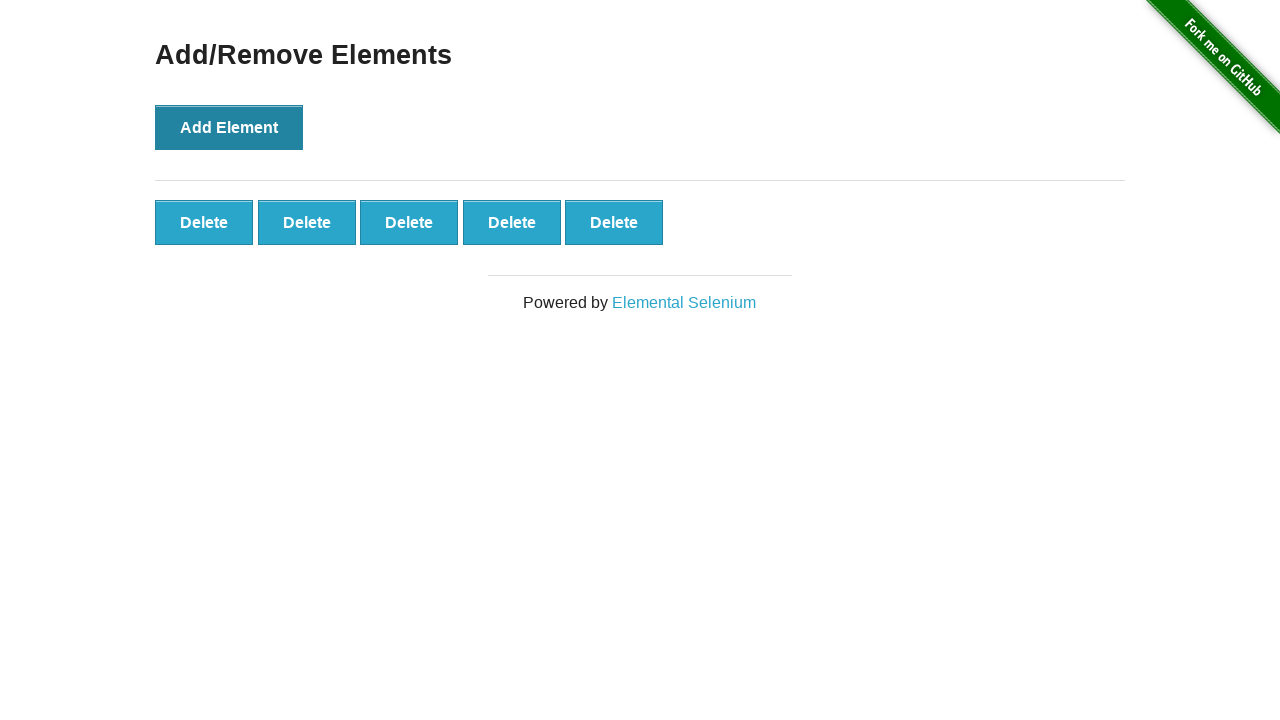

Delete buttons appeared on the page
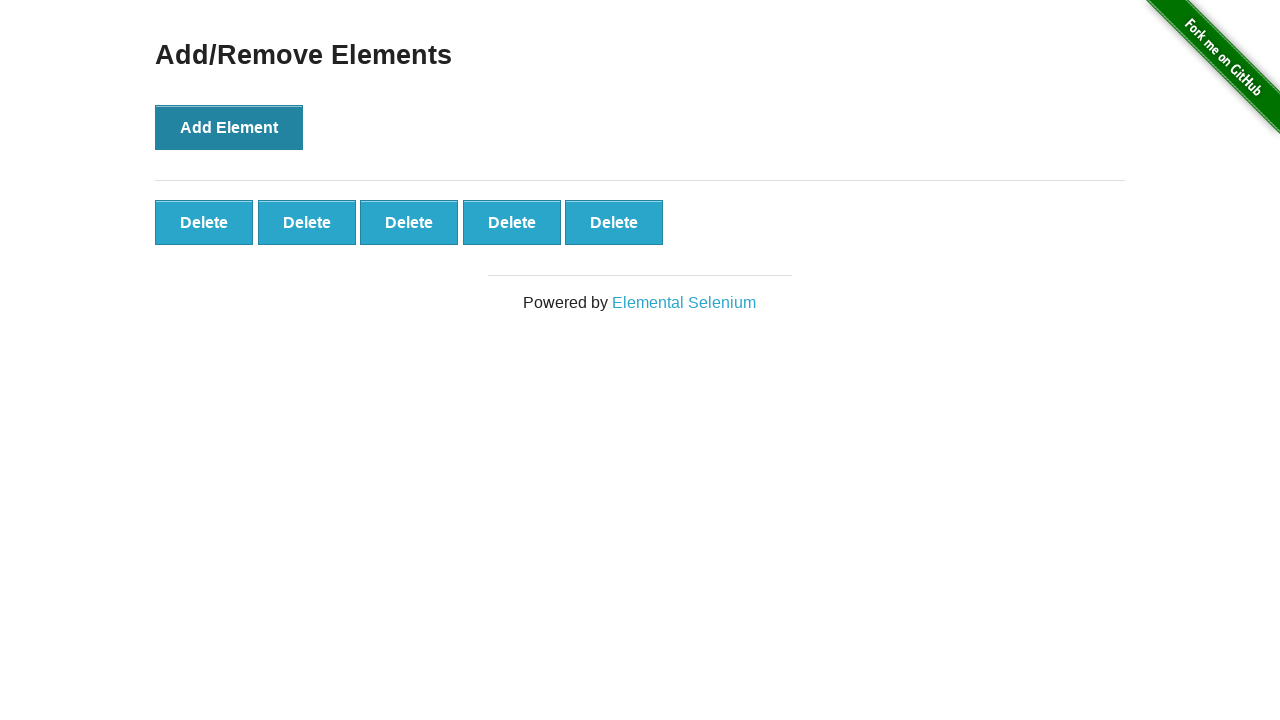

First delete button is visible and verified
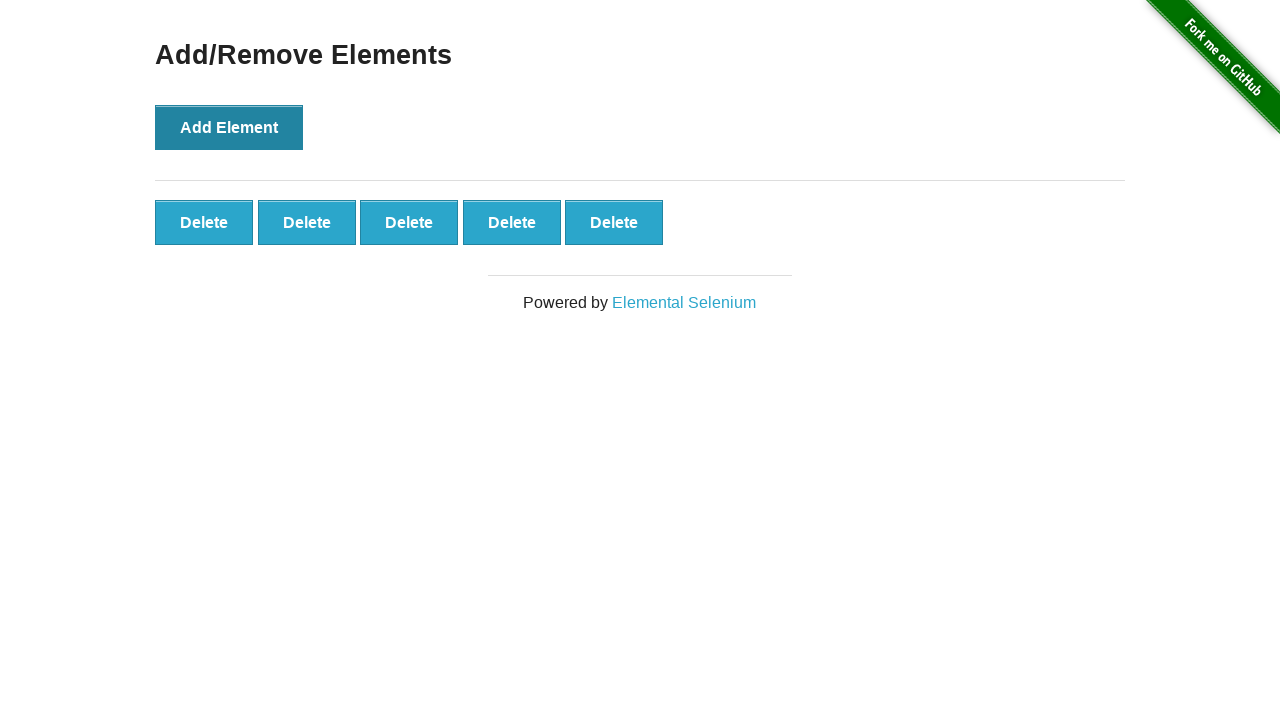

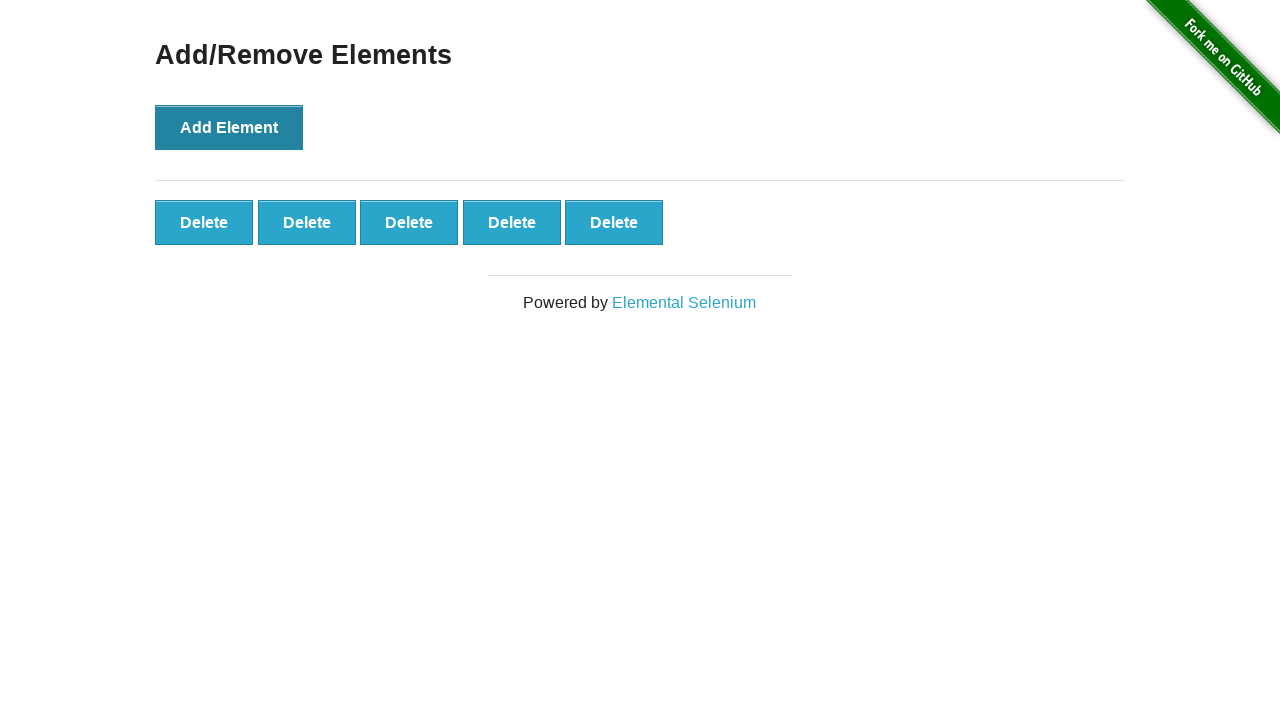